Tests that clicking on the Scooter logo redirects the user from the order page back to the main page

Starting URL: https://qa-scooter.praktikum-services.ru/order

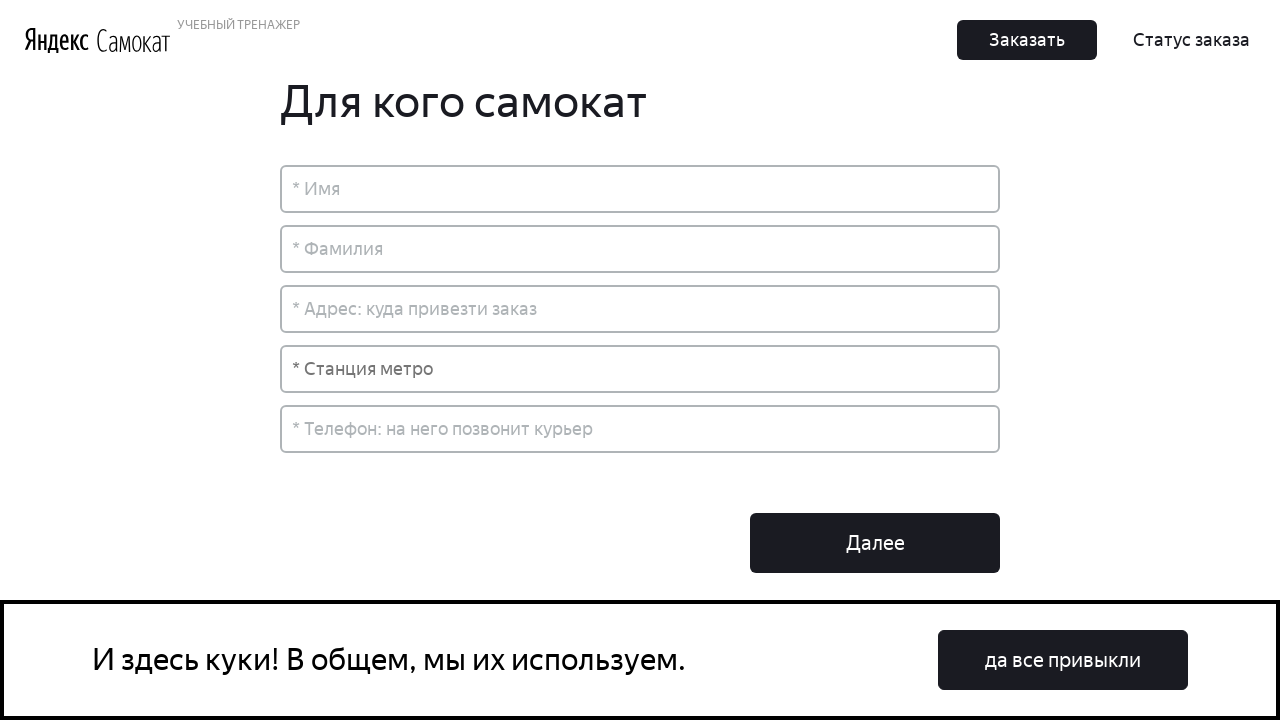

Clicked on Scooter logo from order page at (134, 40) on img[alt*='Scooter'], a.Header_LogoScooter__3lsAR, [class*='logo'][class*='scoote
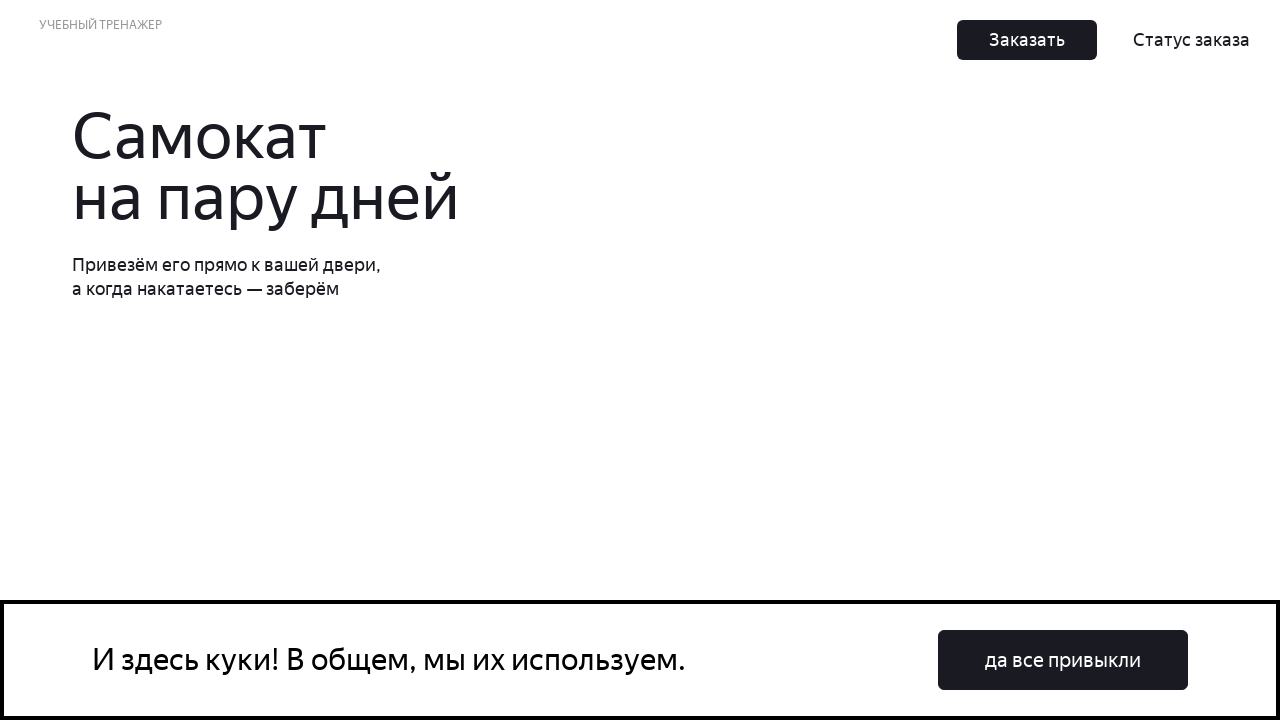

Waited for navigation to main page URL
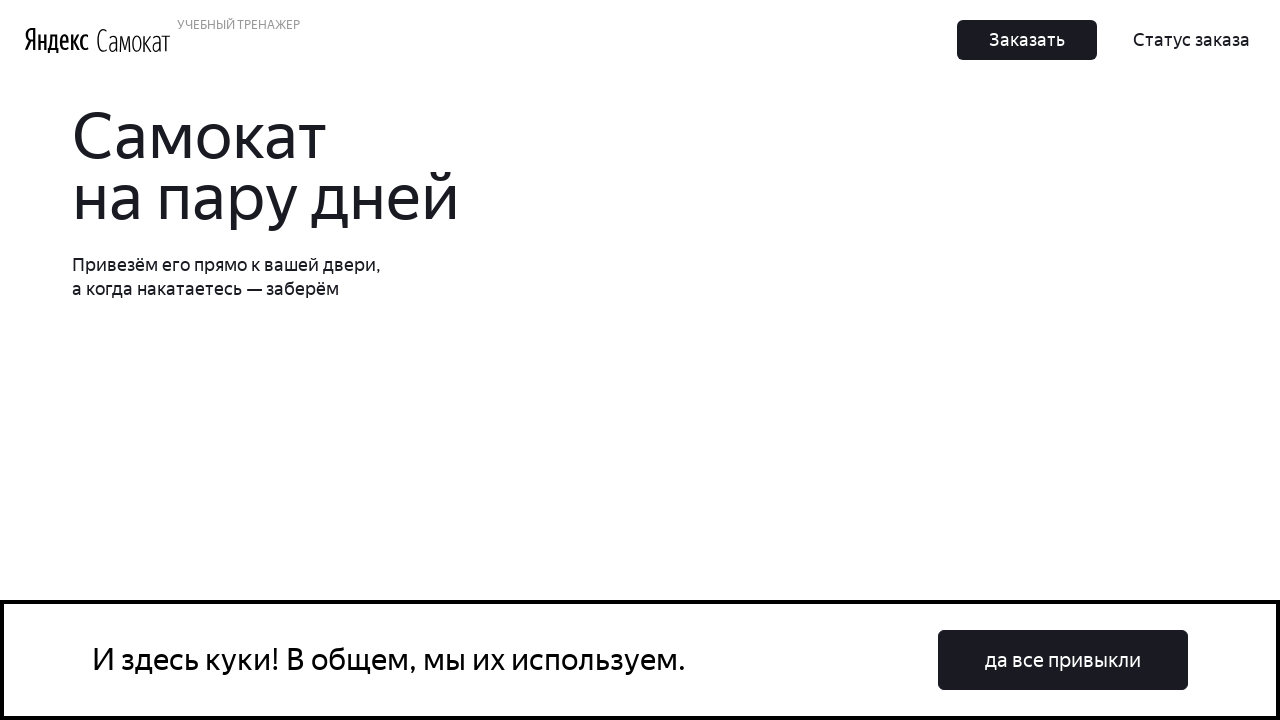

Verified that current URL is the main page
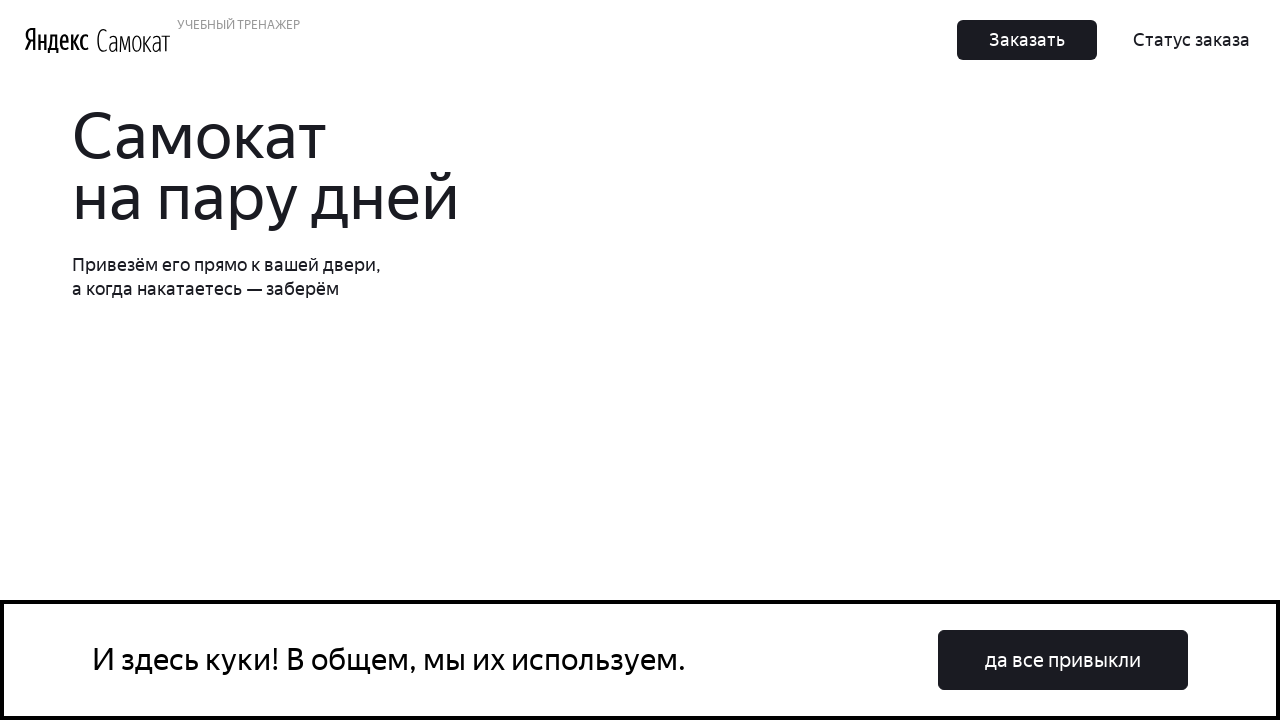

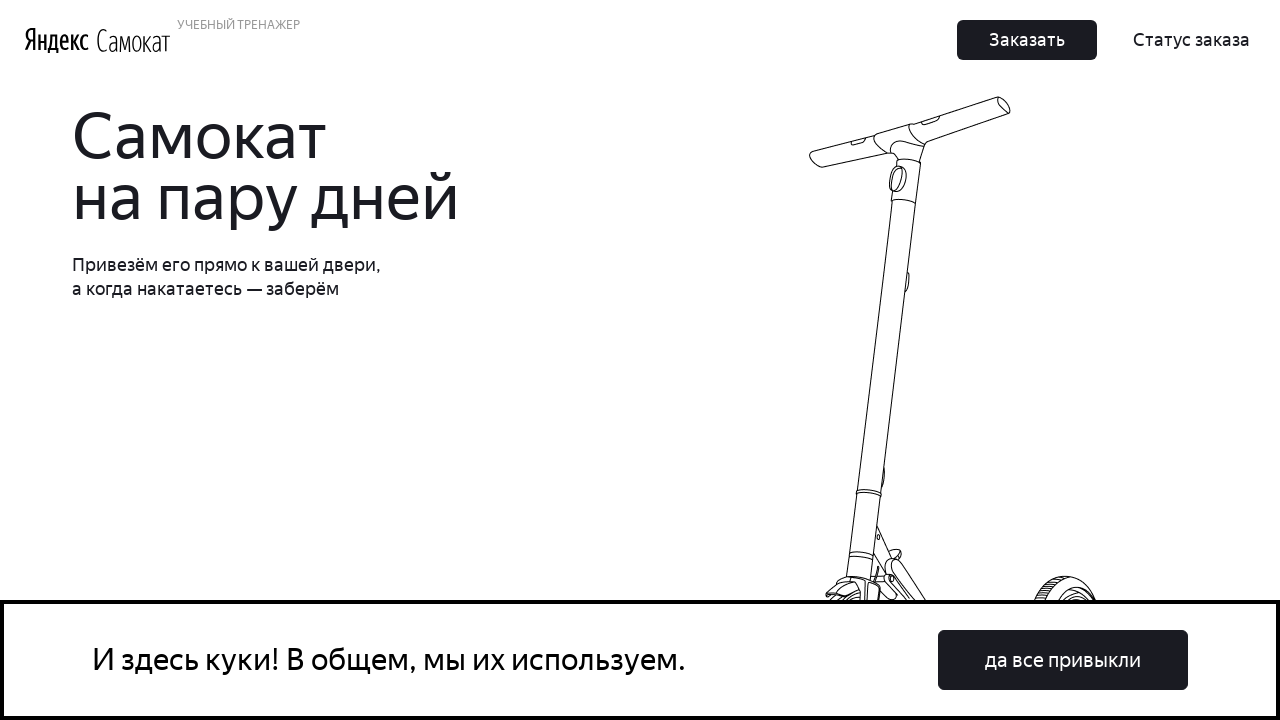